Tests the Korean email support form on DigitalPage website by filling in email, subject, and content

Starting URL: https://home.digitalpage.me/kr/

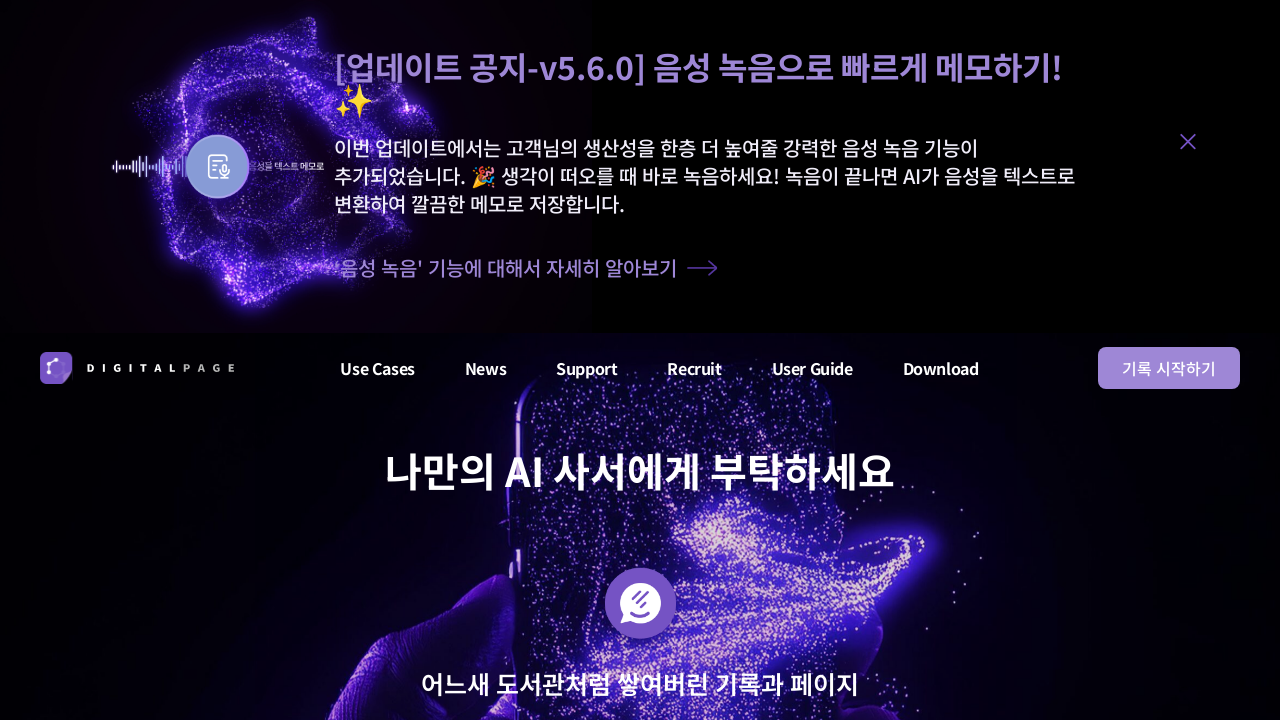

Clicked Support link at (587, 368) on internal:role=link[name="Support"i]
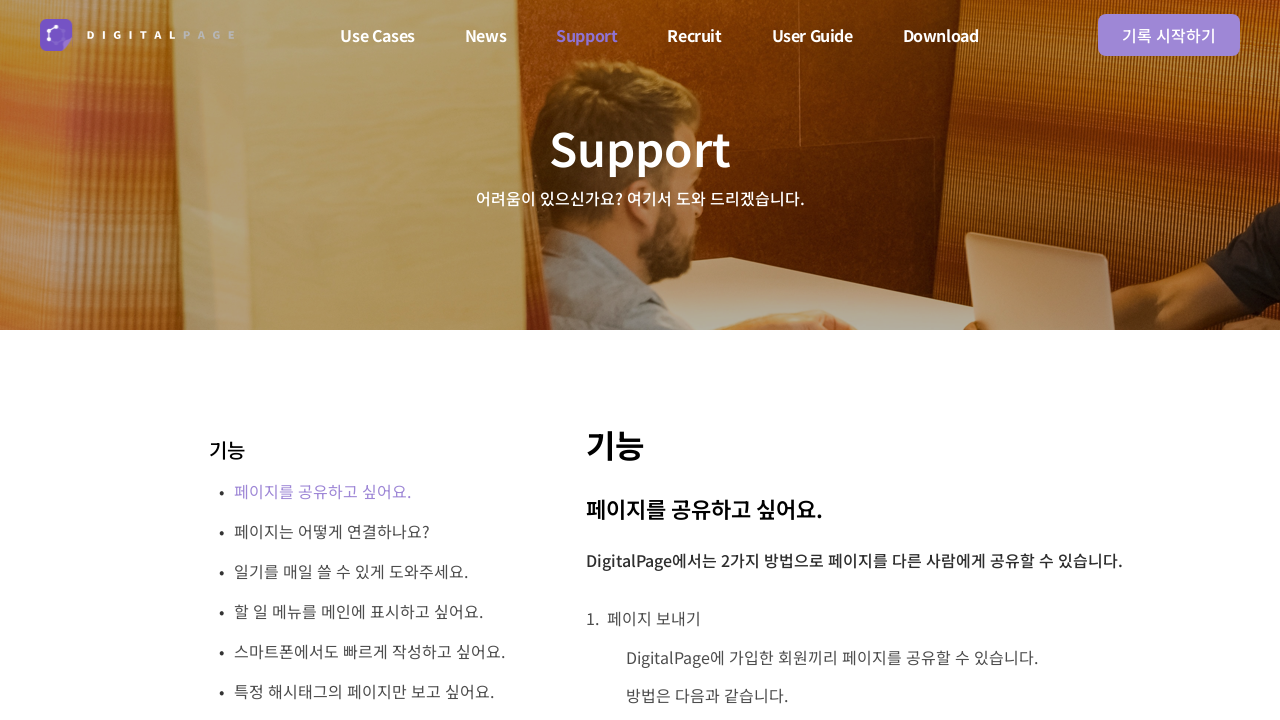

Clicked email consultation link (이메일 상담) at (274, 360) on internal:role=link[name="이메일 상담"i]
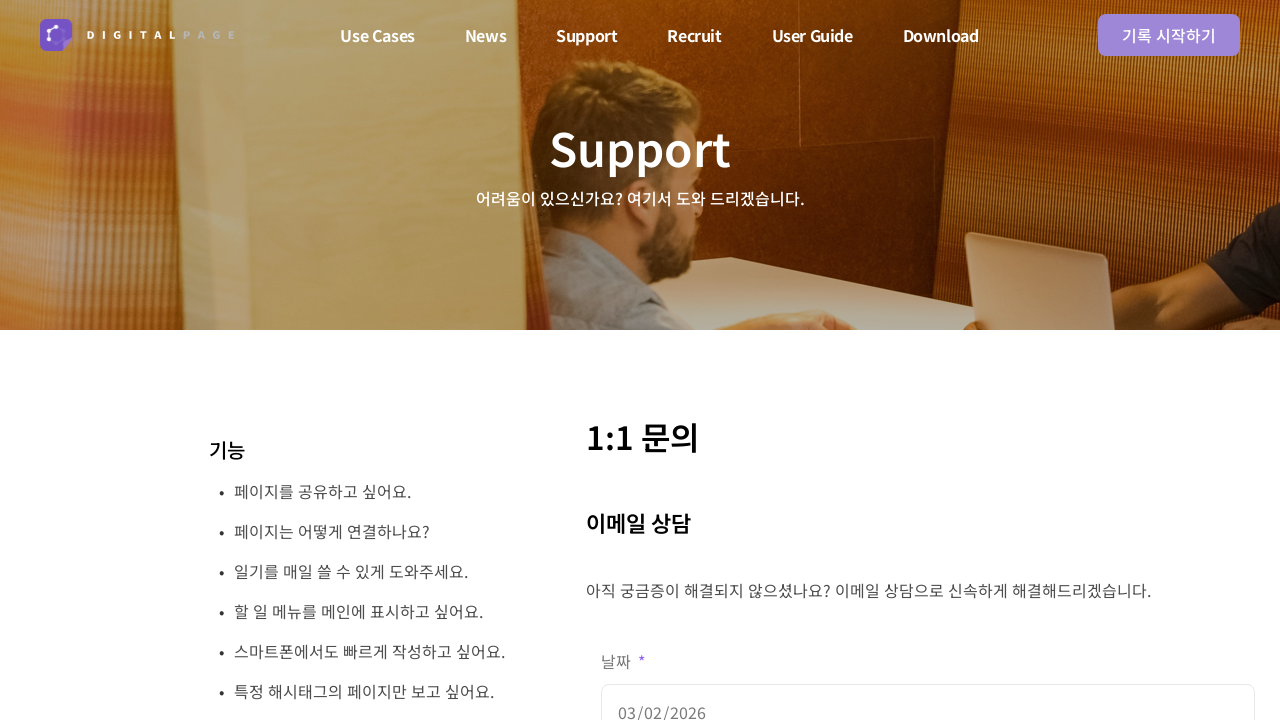

Clicked email input field at (928, 361) on internal:attr=[placeholder="이메일"i]
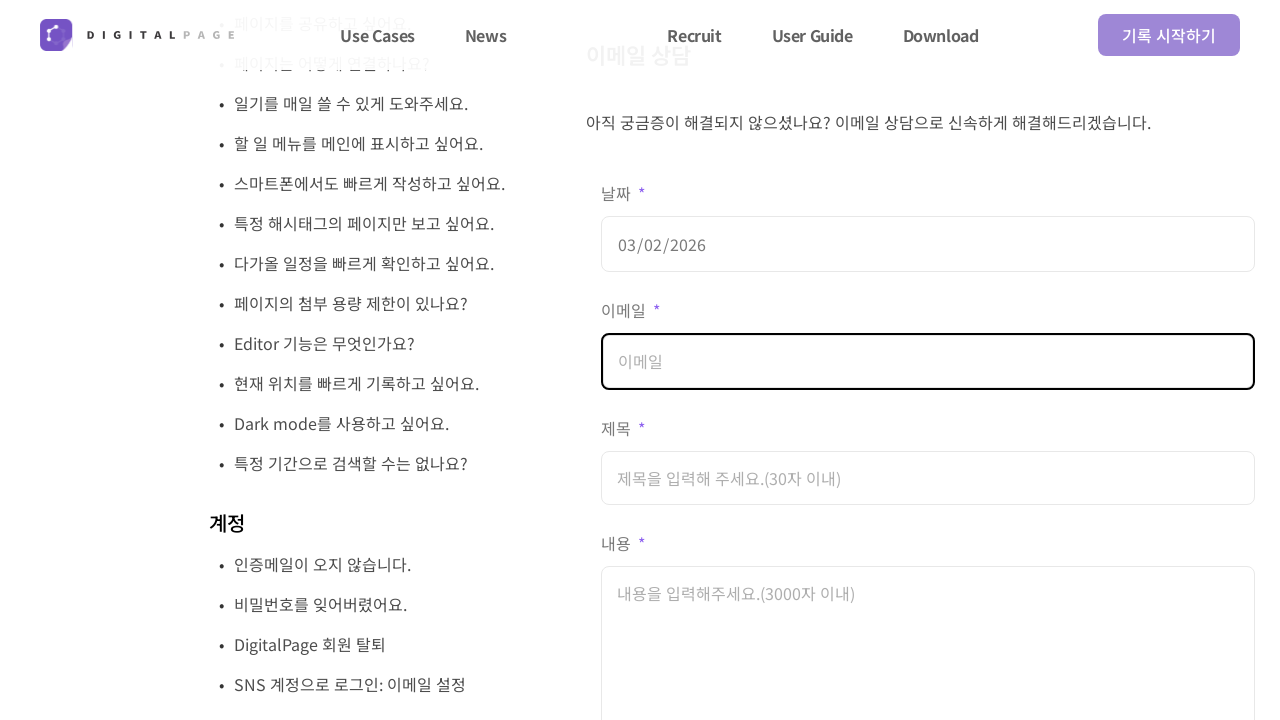

Filled email field with 'support.test@example.com' on internal:attr=[placeholder="이메일"i]
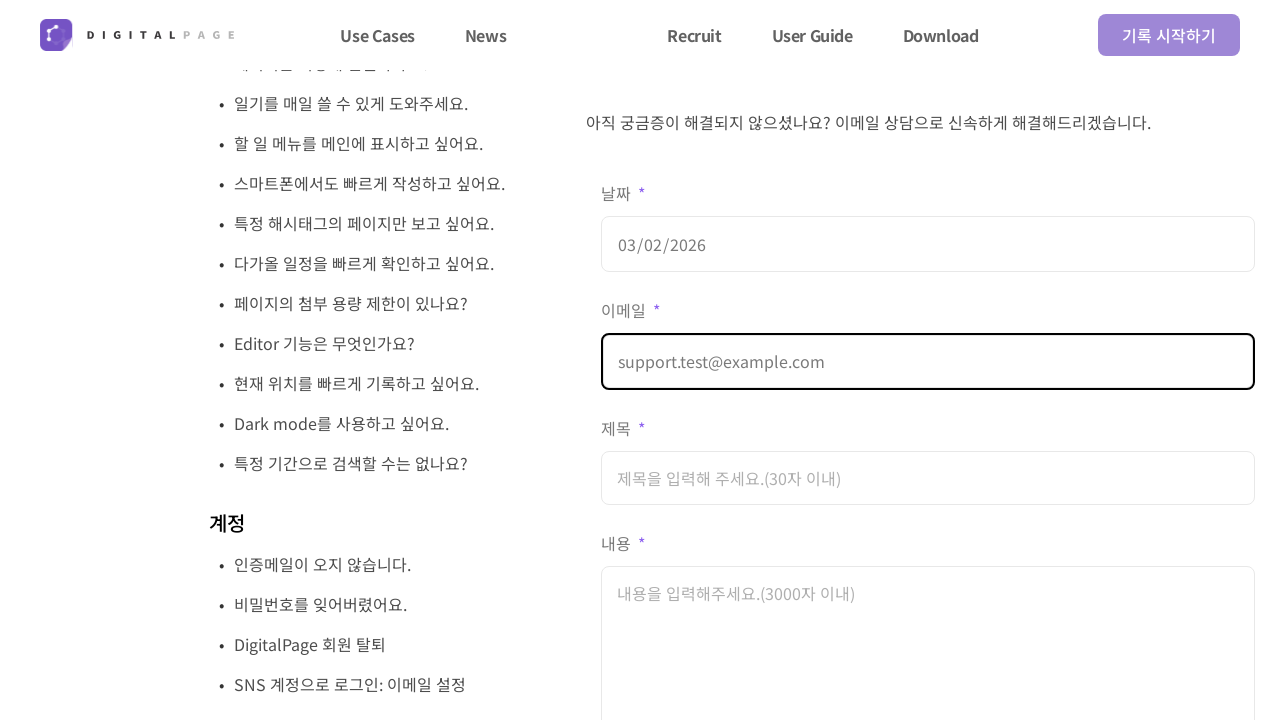

Filled subject field with '기술 지원 요청' on internal:attr=[placeholder="제목을 입력해 주세요.(30자 이내)"i]
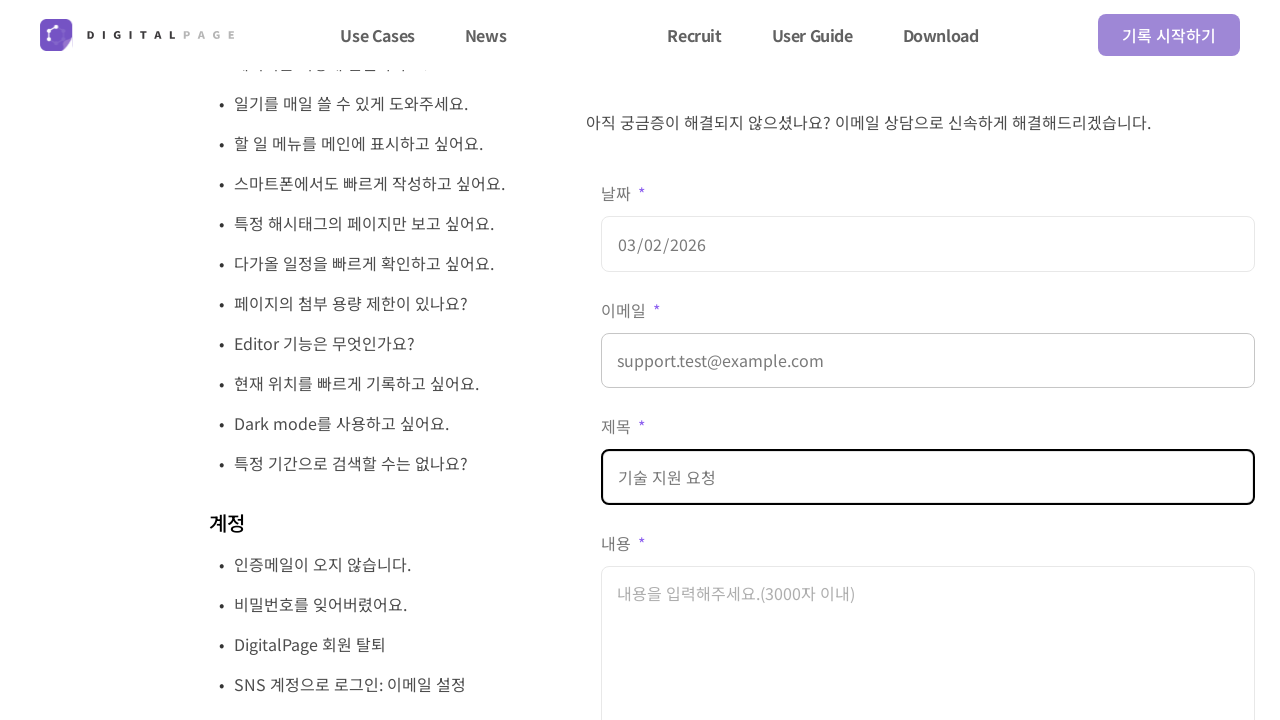

Filled content field with support inquiry message on internal:attr=[placeholder="내용을 입력해주세요.(3000자 이내)"i]
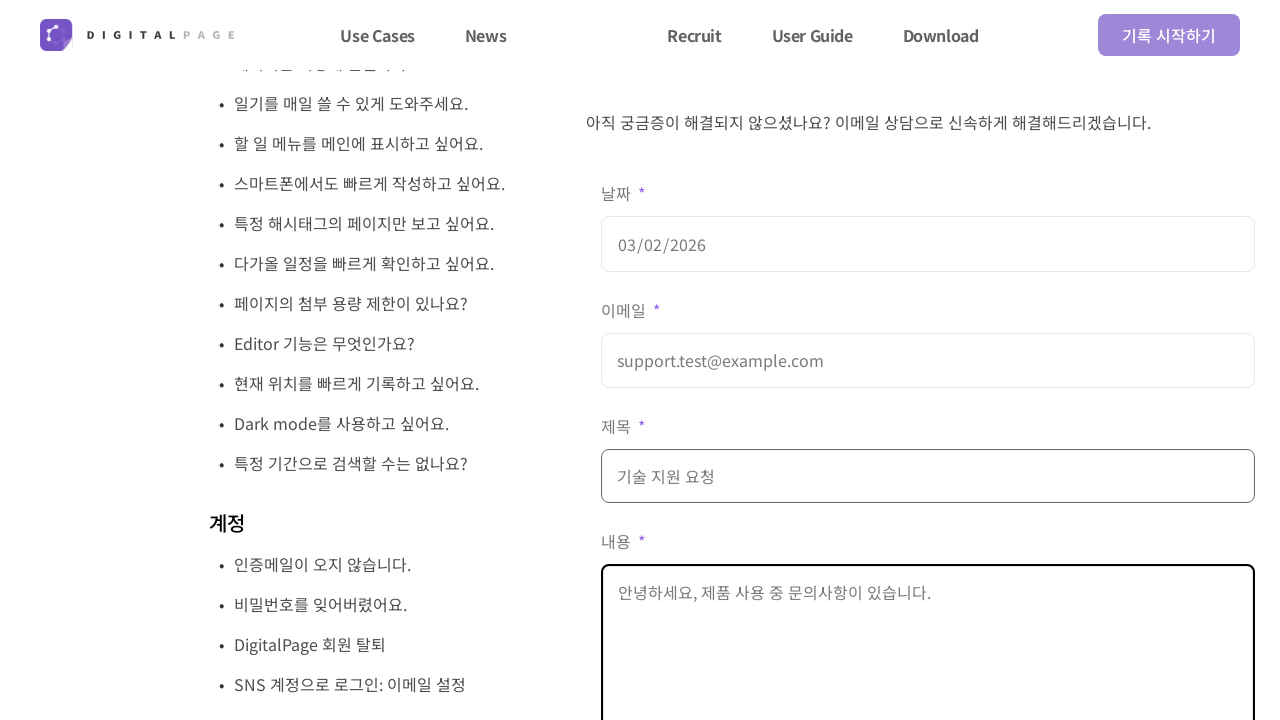

Clicked email collection agreement checkbox at (611, 363) on internal:text="\uc774\uba54\uc77c \uc218\uc9d1\uc5d0 \ub3d9\uc758\ud569\ub2c8\ub
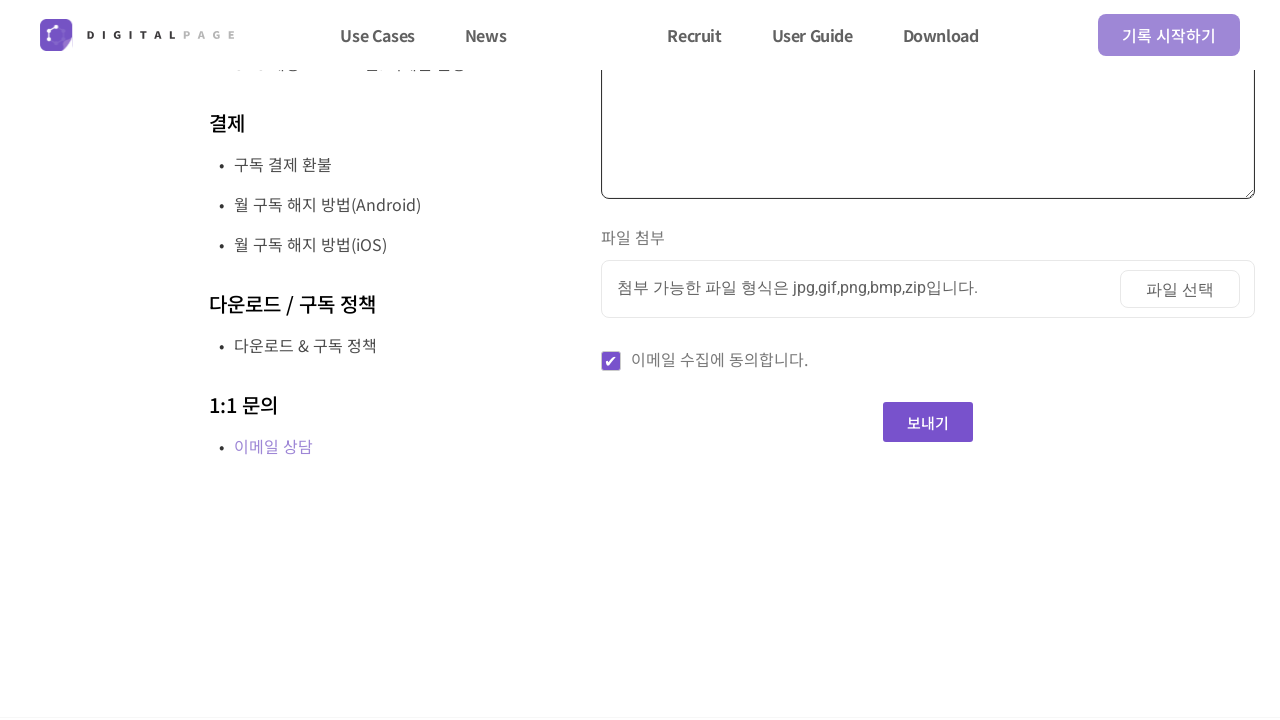

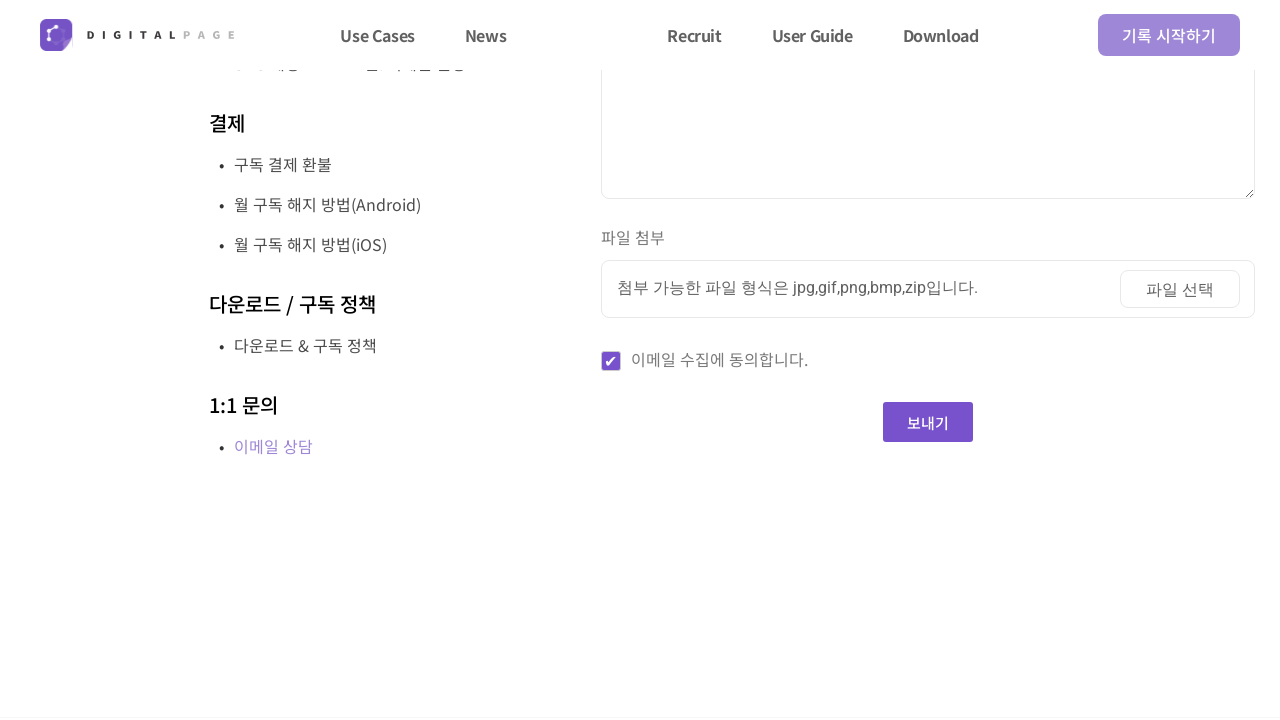